Tests the JPX stock listing search functionality by selecting display options, checking the "Standard" market filter, performing a search, and navigating through paginated results.

Starting URL: https://www2.jpx.co.jp/tseHpFront/JJK010010Action.do?Show=Show

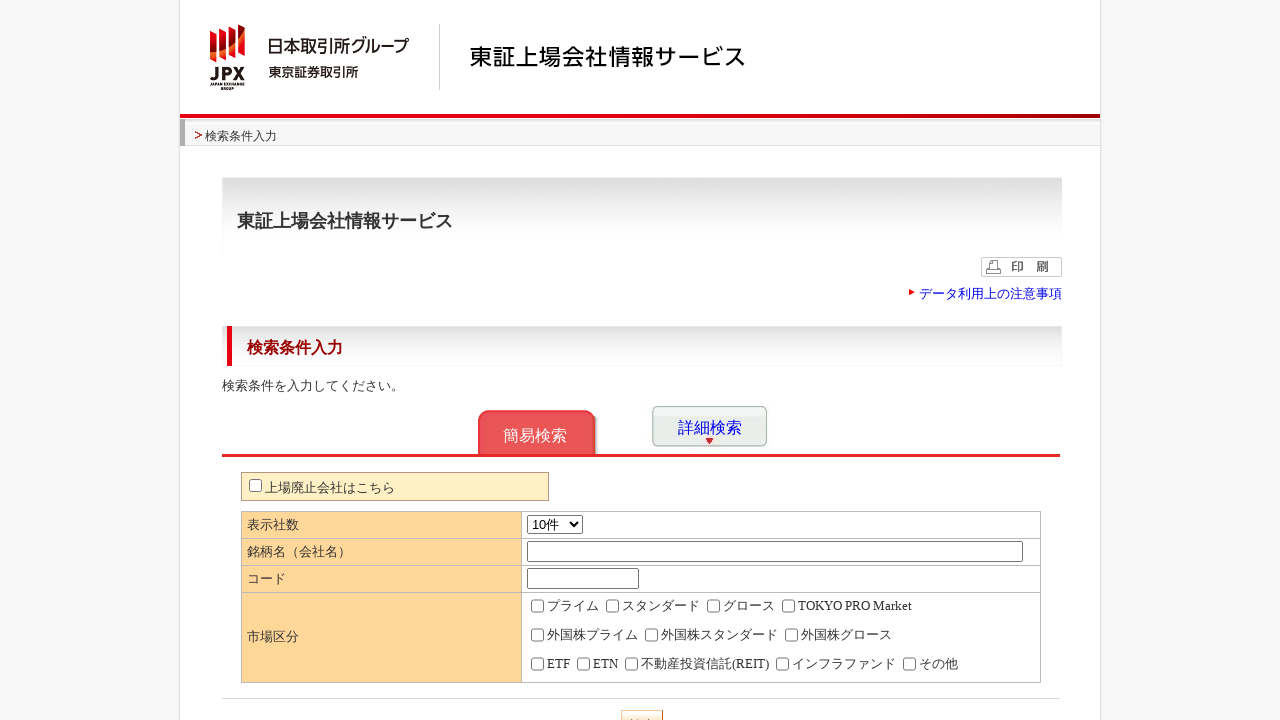

Waited for page to fully load
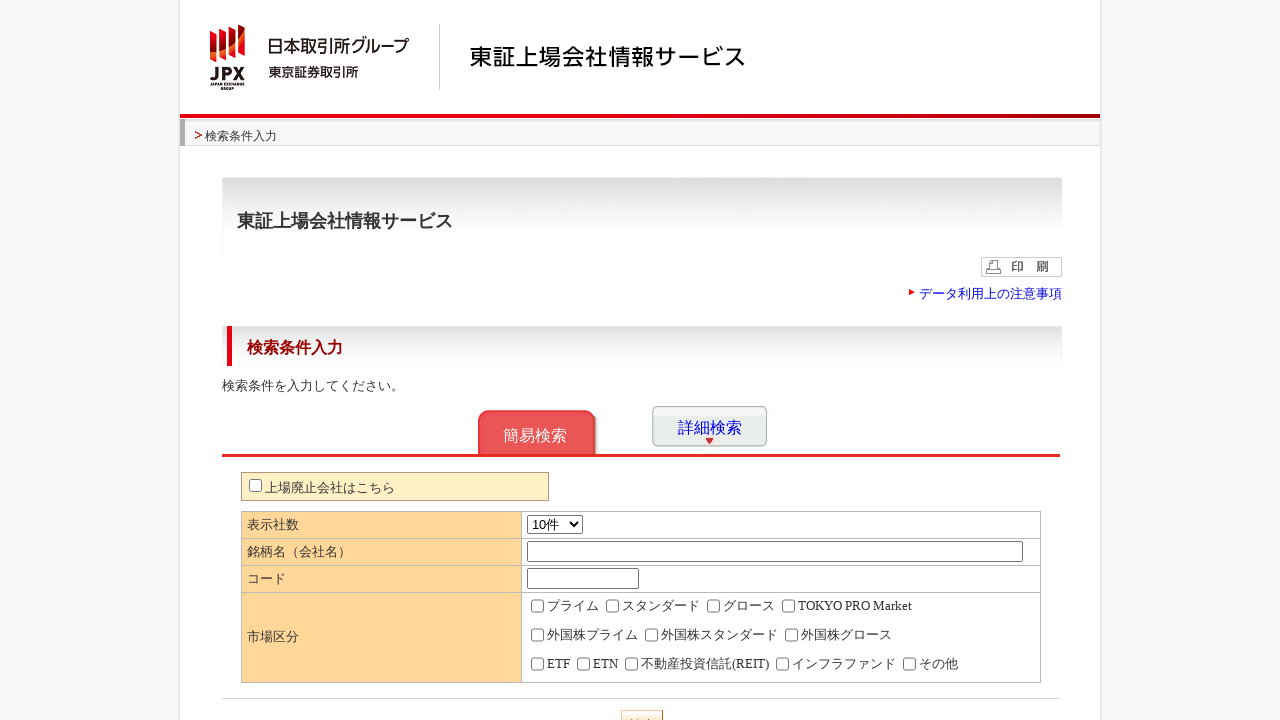

Selected 200 items per page from dropdown on internal:role=combobox
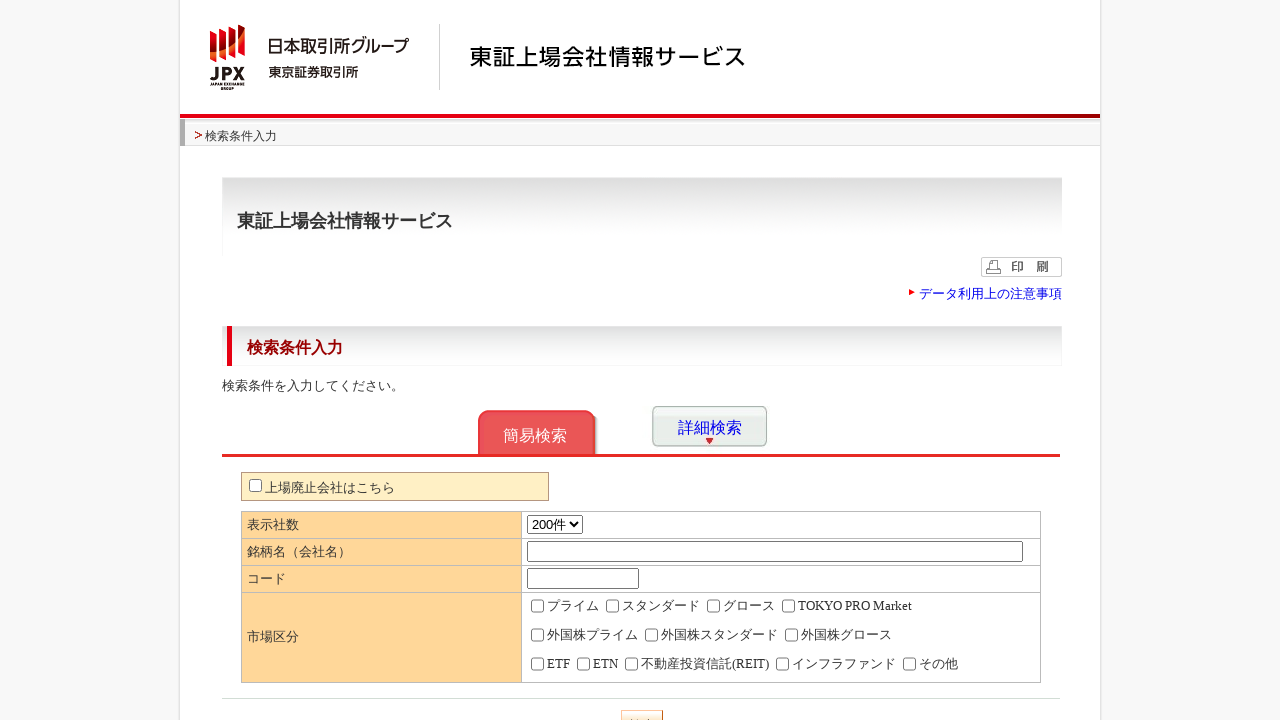

Checked the 'Standard' market filter checkbox at (612, 606) on internal:label="\u30b9\u30bf\u30f3\u30c0\u30fc\u30c9"s
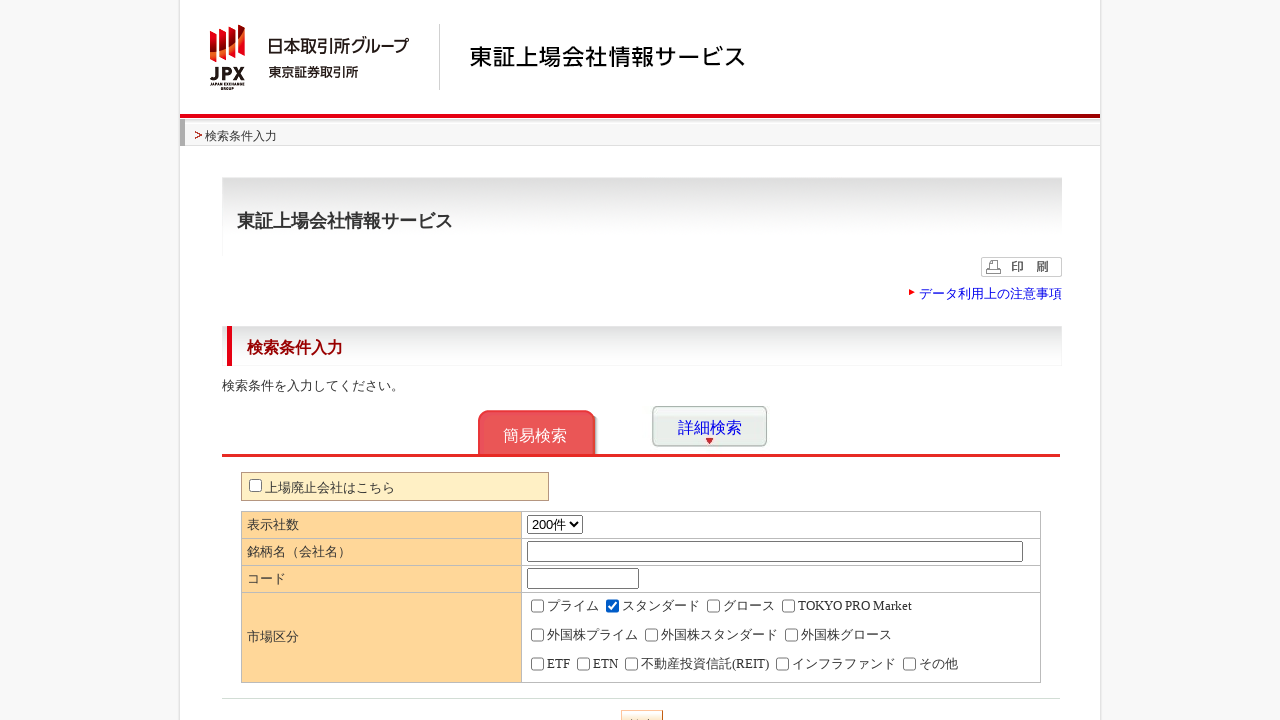

Clicked the search button at (642, 706) on .activeButton
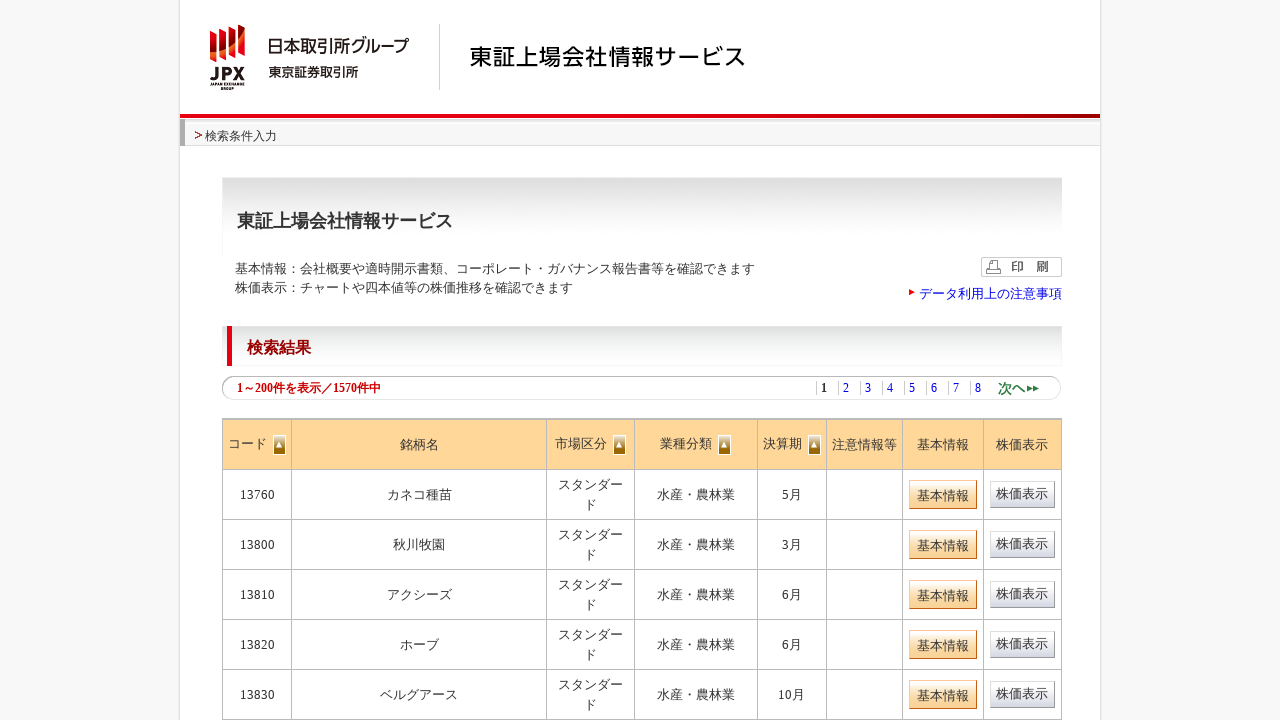

Waited for DOM content to load after search
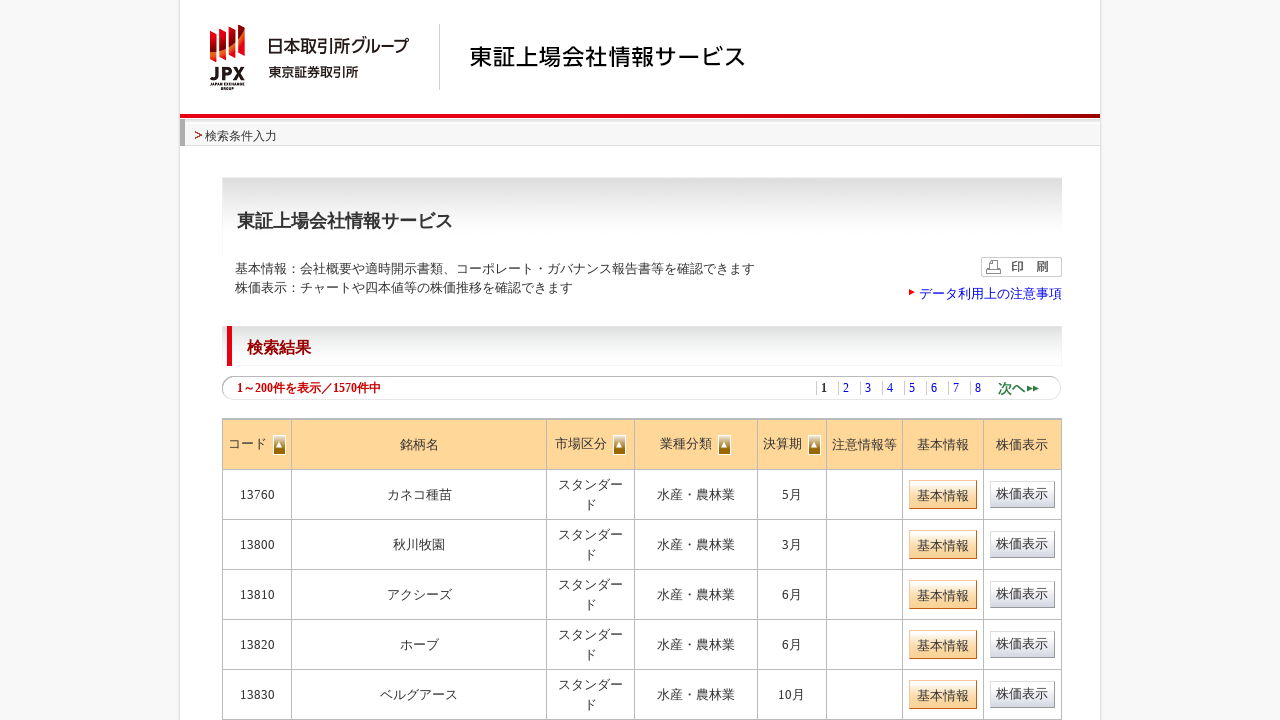

Search results table appeared
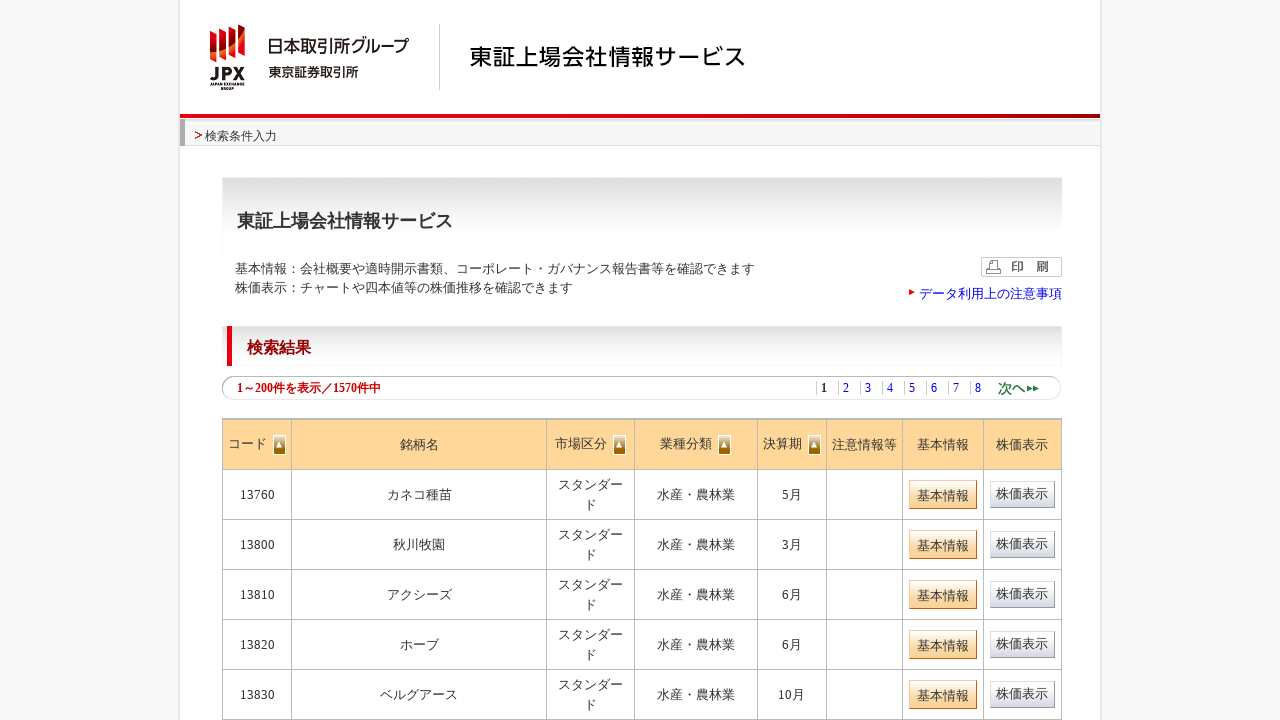

Clicked the 'next page' link to navigate to paginated results at (1024, 388) on internal:role=link[name="次へ"i] >> nth=0
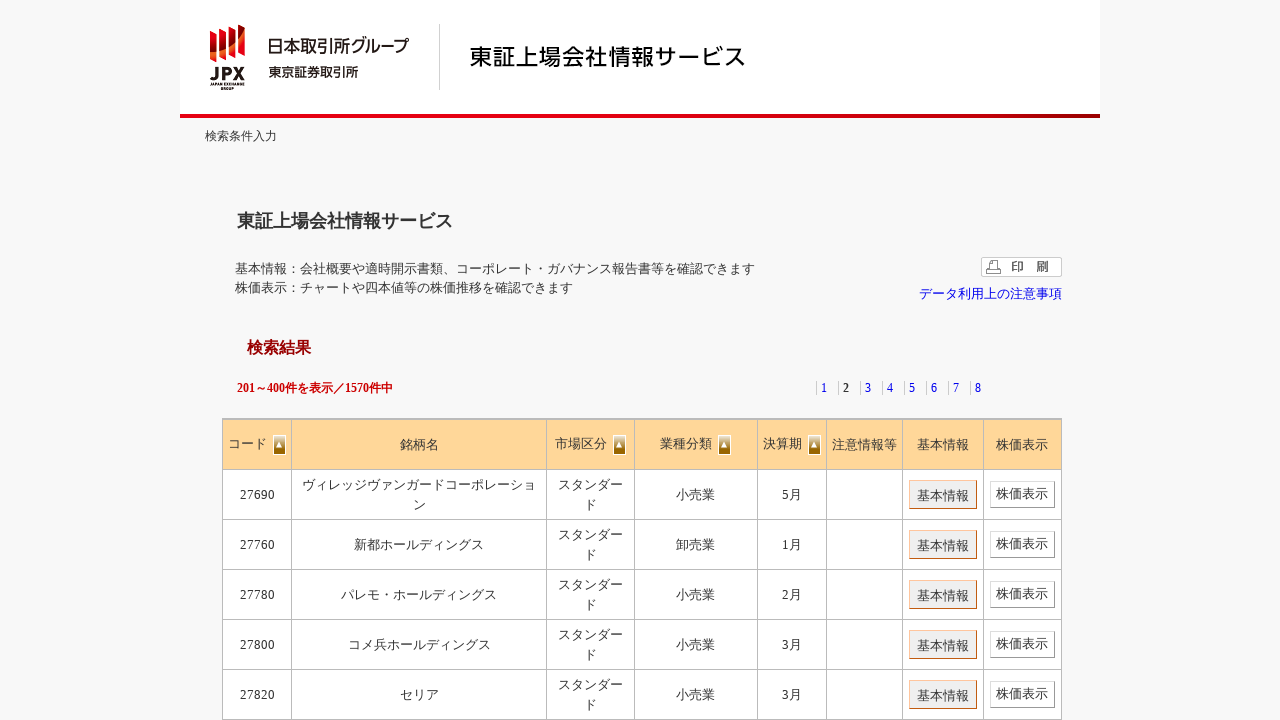

Waited for page to load after pagination
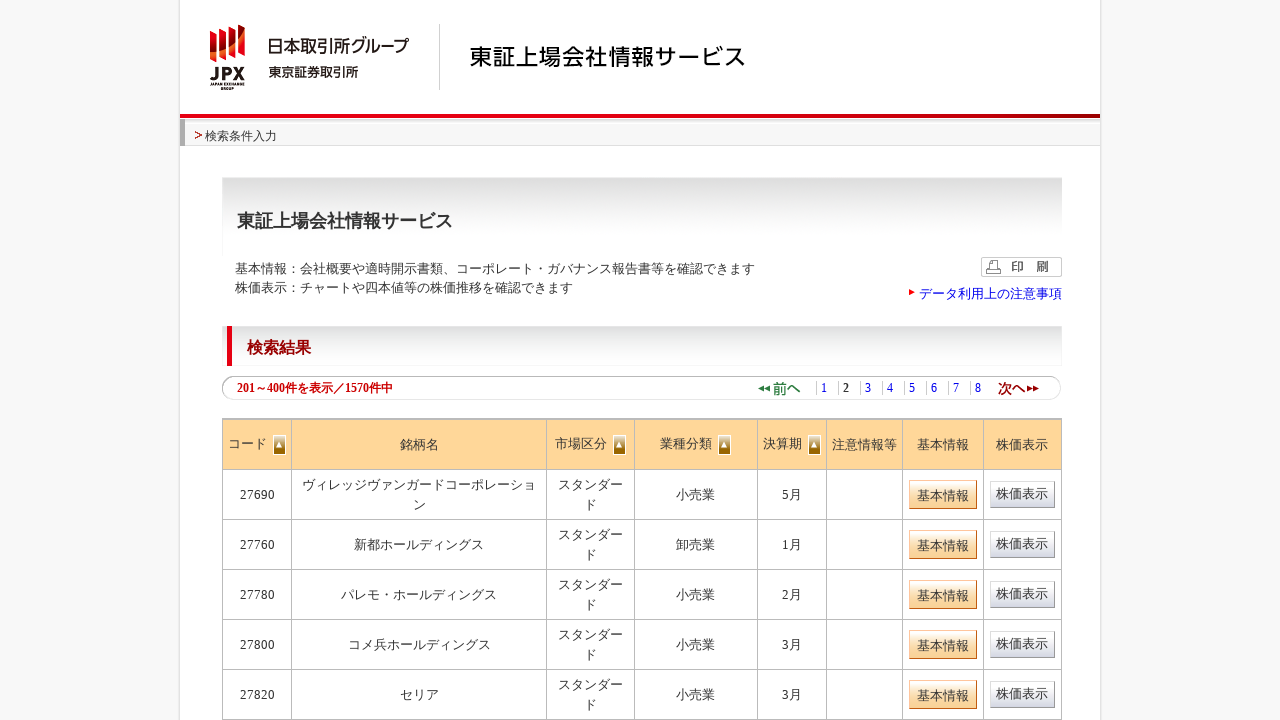

Verified results table is still visible on next page
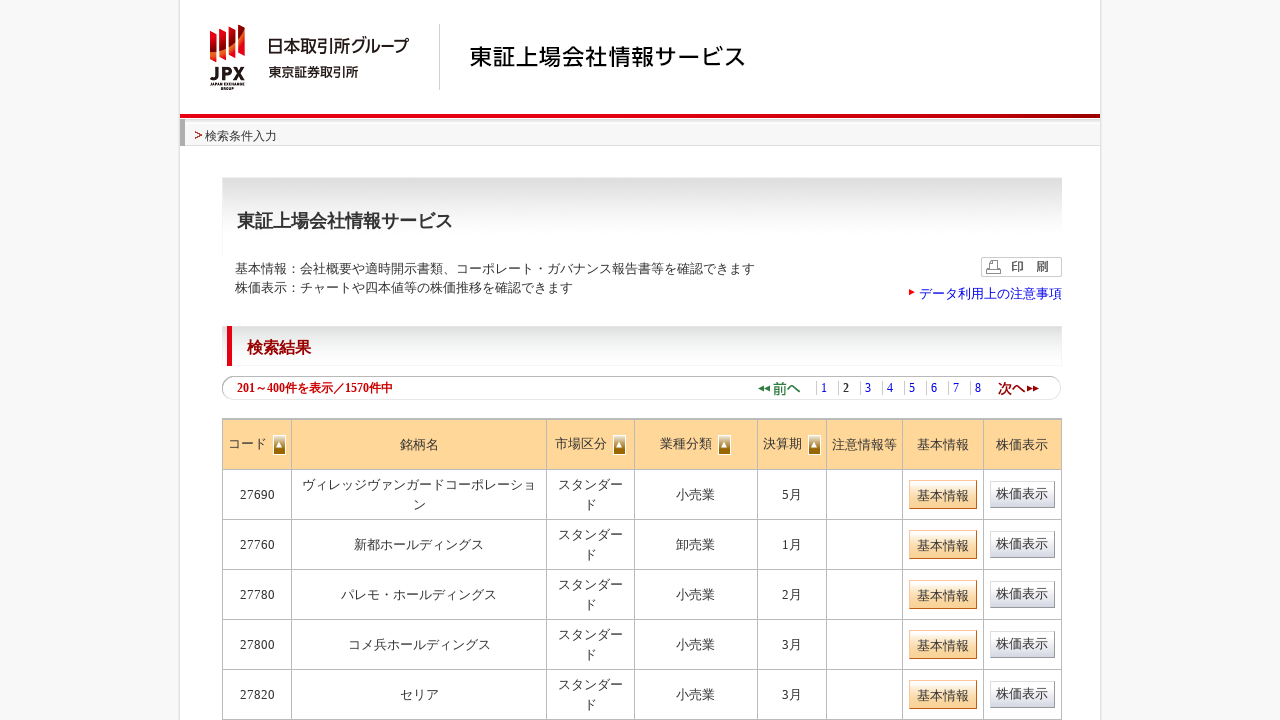

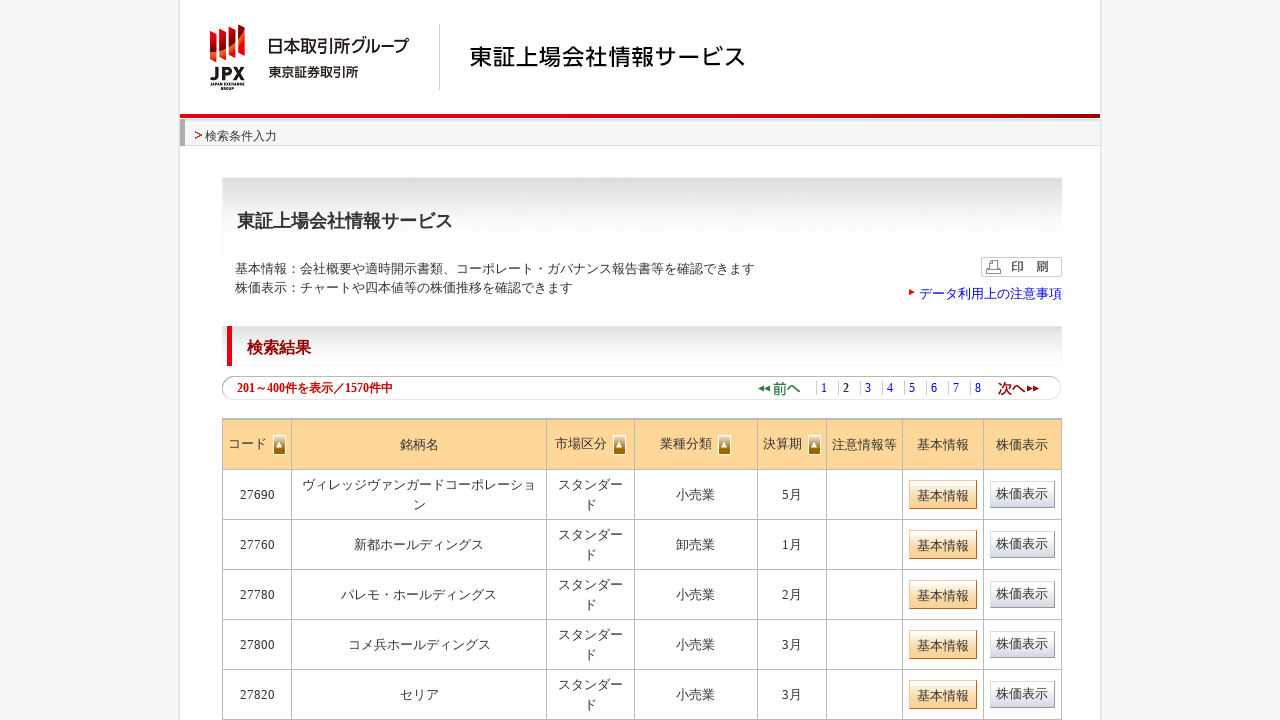